Tests dynamic controls page by clicking Remove button to demonstrate explicit wait functionality (incomplete test that only performs the remove action)

Starting URL: https://the-internet.herokuapp.com/dynamic_controls

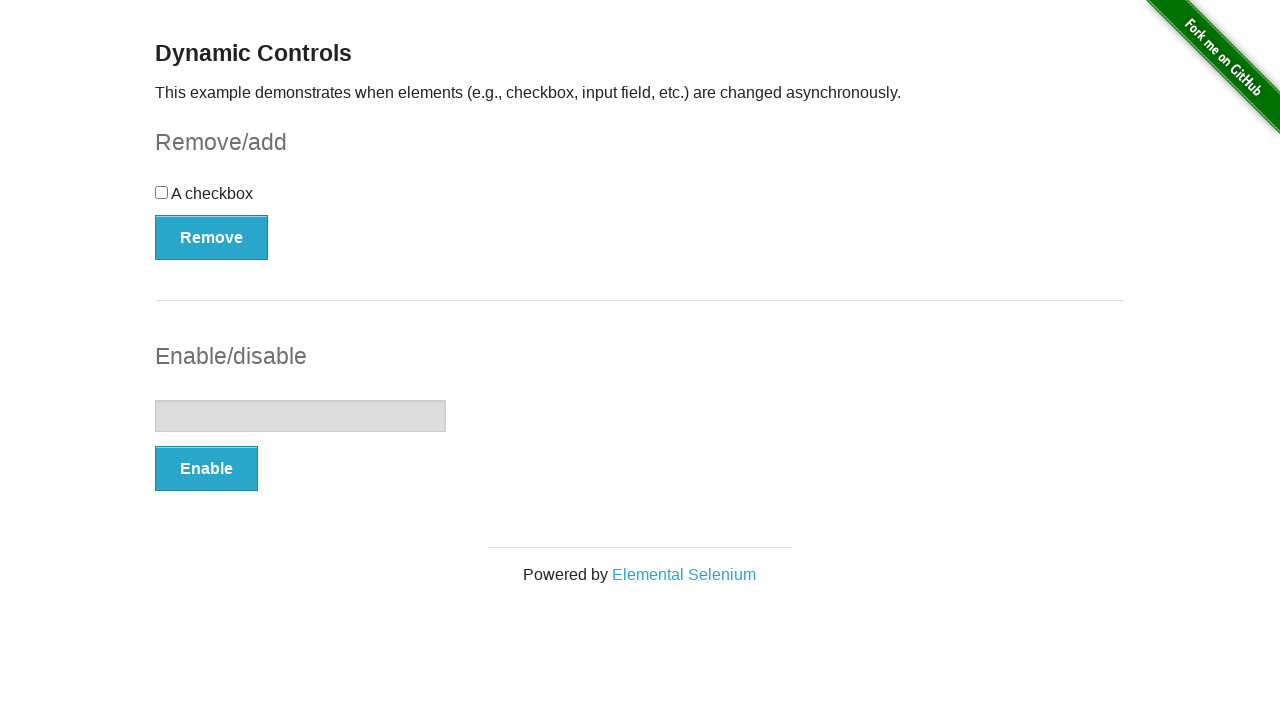

Clicked the Remove button on dynamic controls page at (212, 237) on xpath=//*[.='Remove']
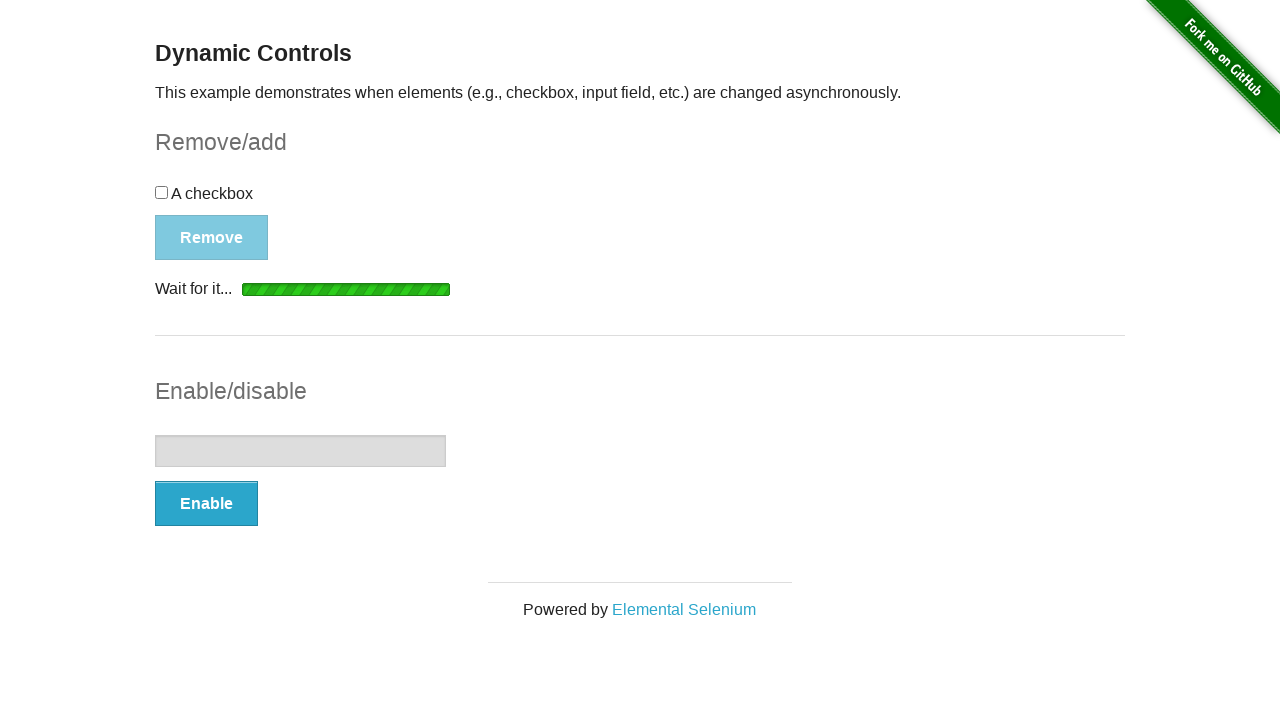

Waited for 'It's gone!' message to appear
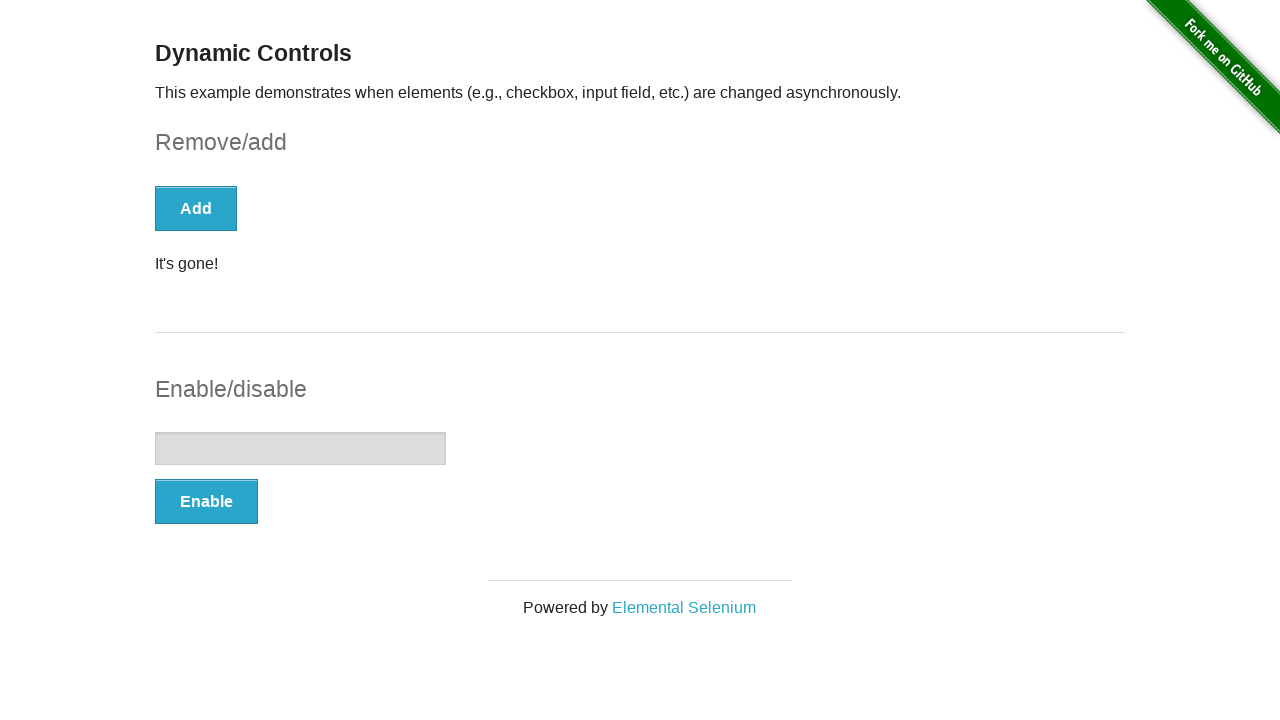

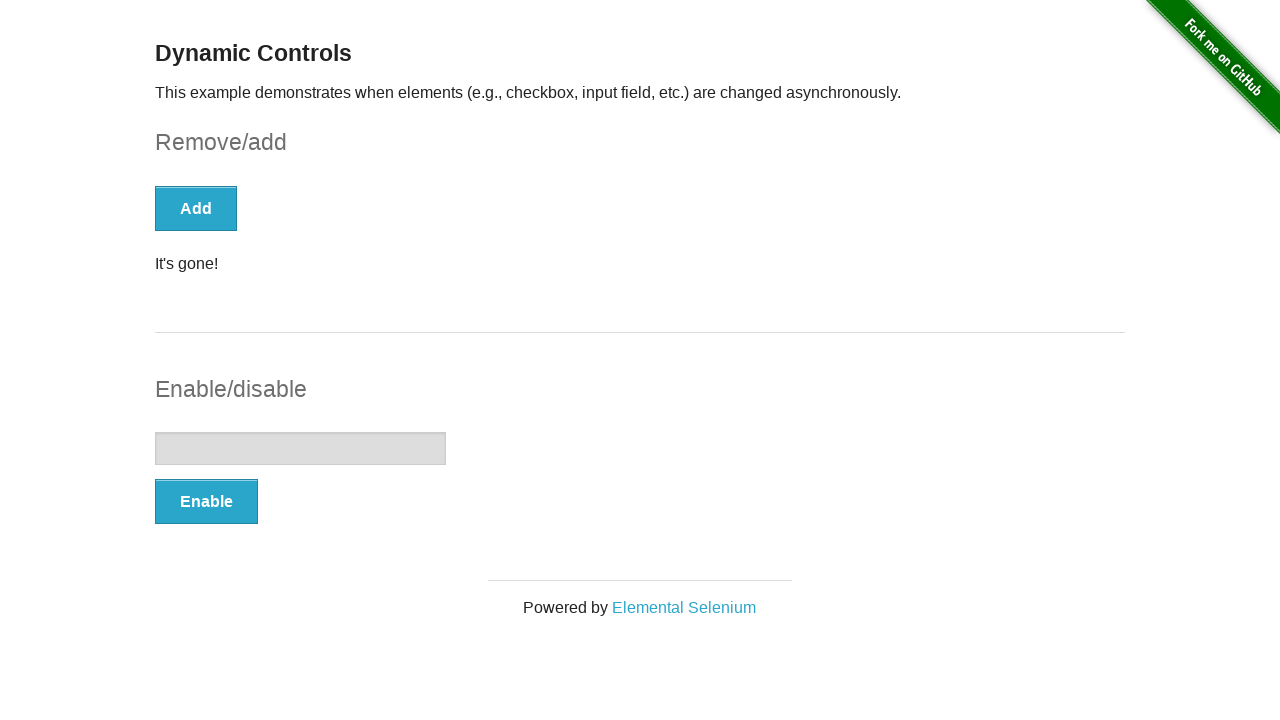